Tests text input functionality by entering a new button name in the input field and clicking the button to update its text

Starting URL: http://uitestingplayground.com/textinput

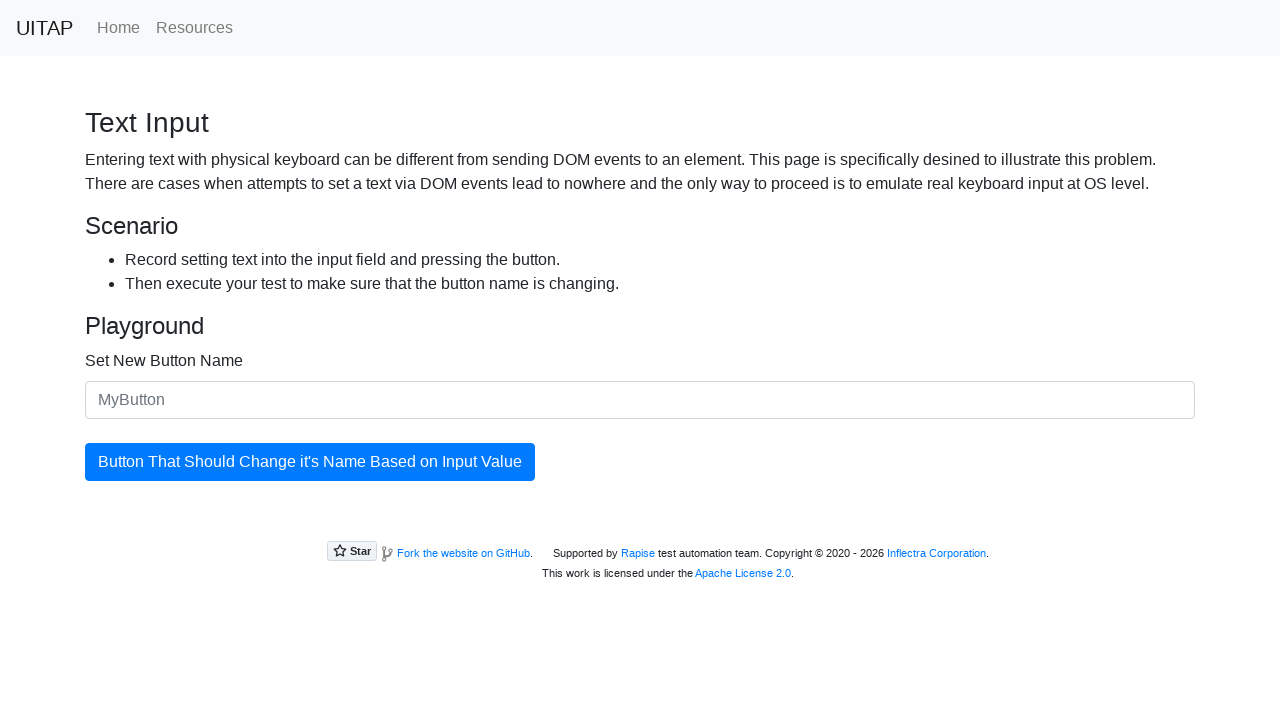

Entered 'SkyPro' in the text input field on #newButtonName
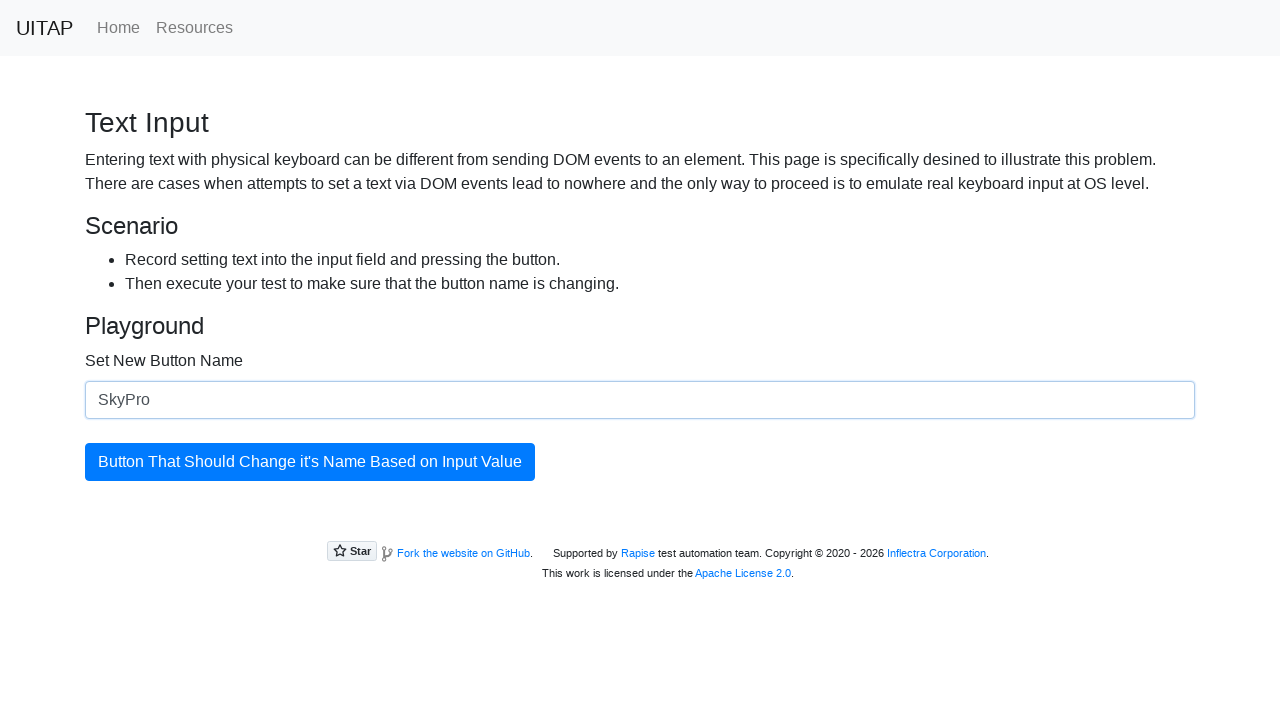

Clicked the button to update its text at (310, 462) on #updatingButton
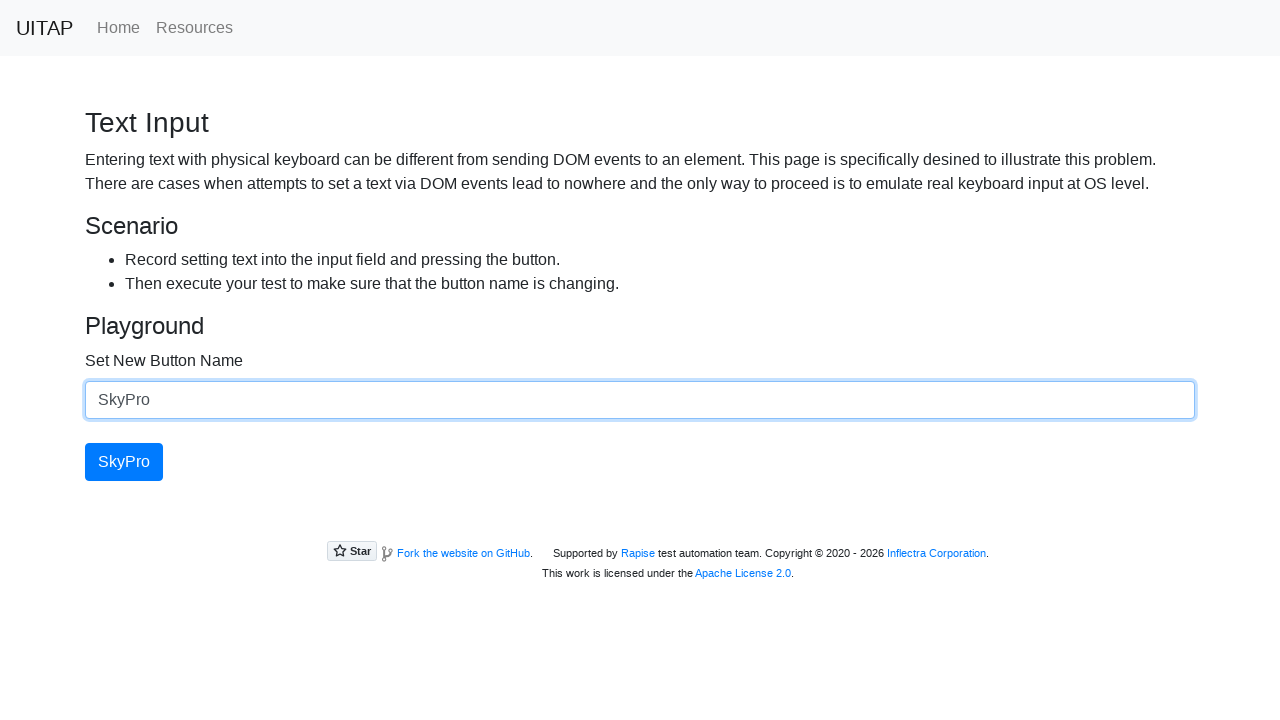

Verified button text was successfully updated to 'SkyPro'
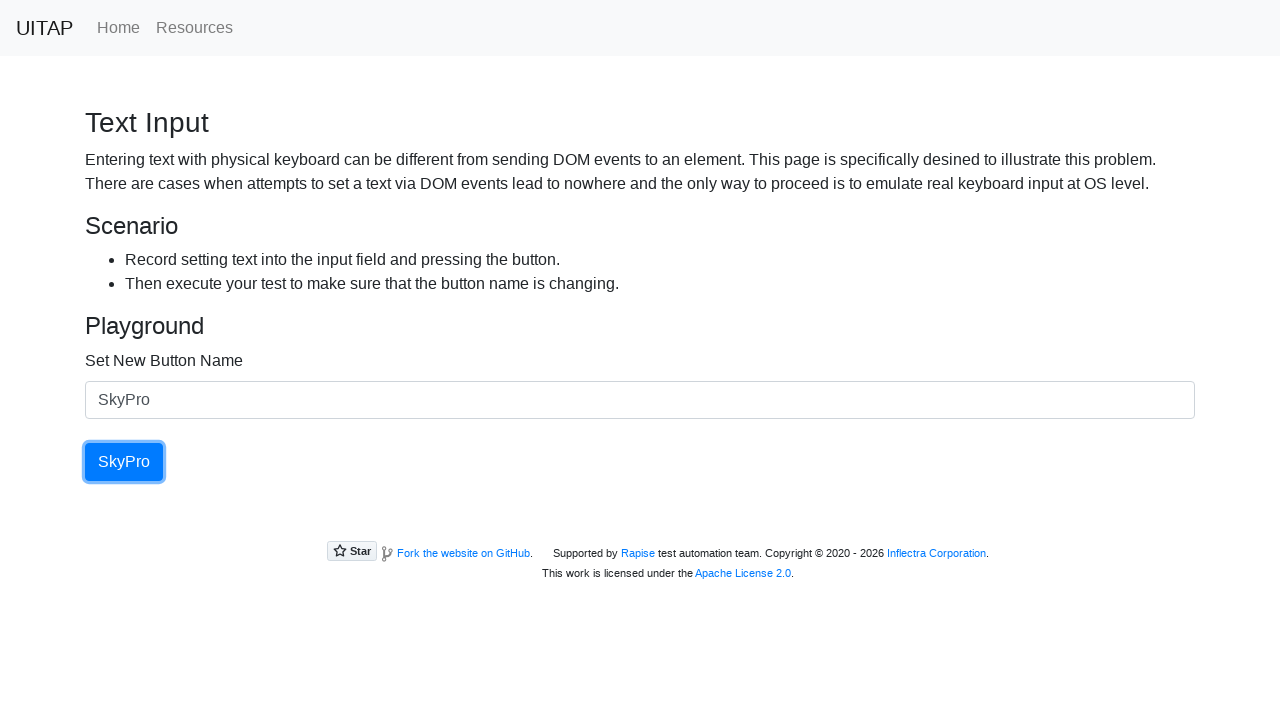

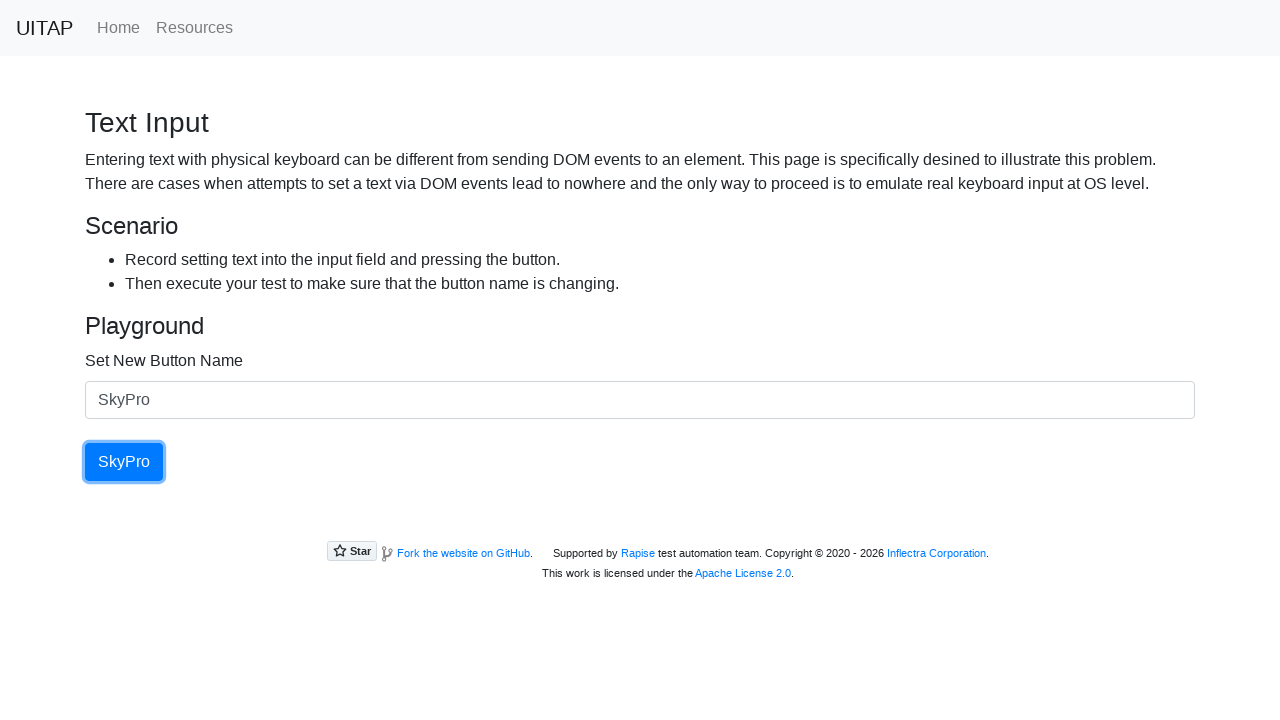